Tests enabling a disabled input field by clicking enable button and verifying the field becomes enabled with appropriate message

Starting URL: http://the-internet.herokuapp.com/dynamic_controls

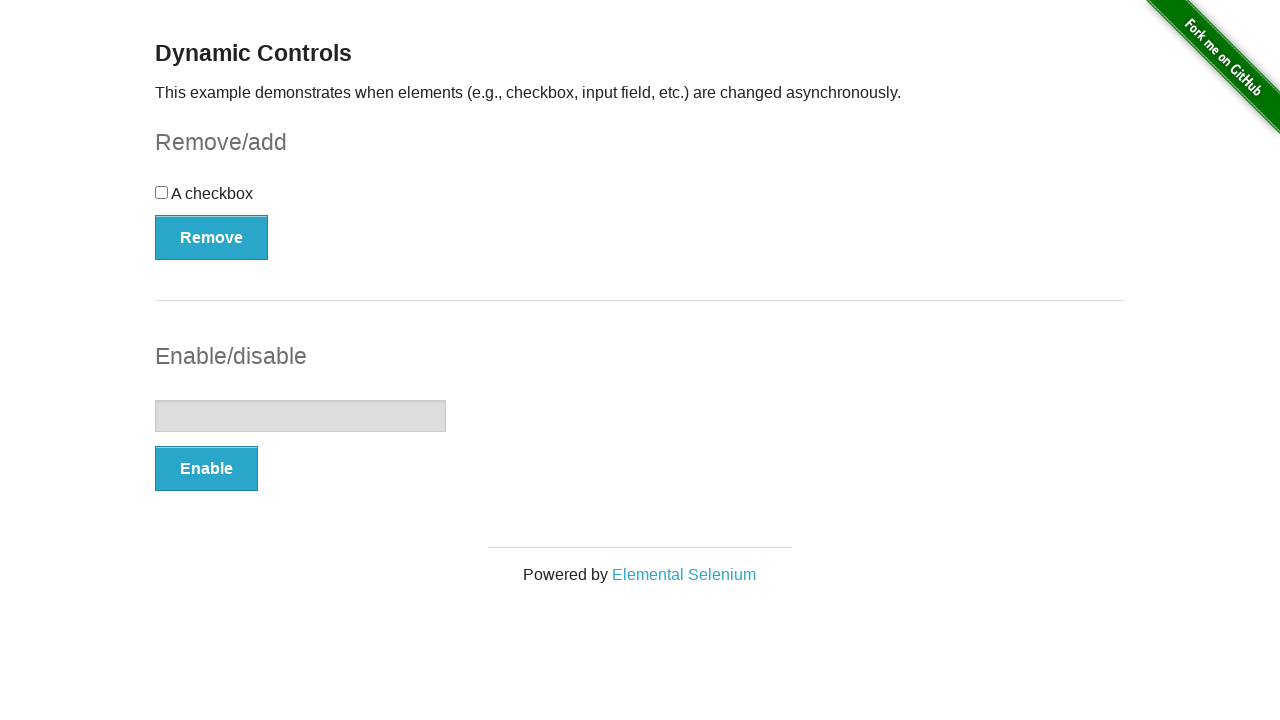

Located the input field element
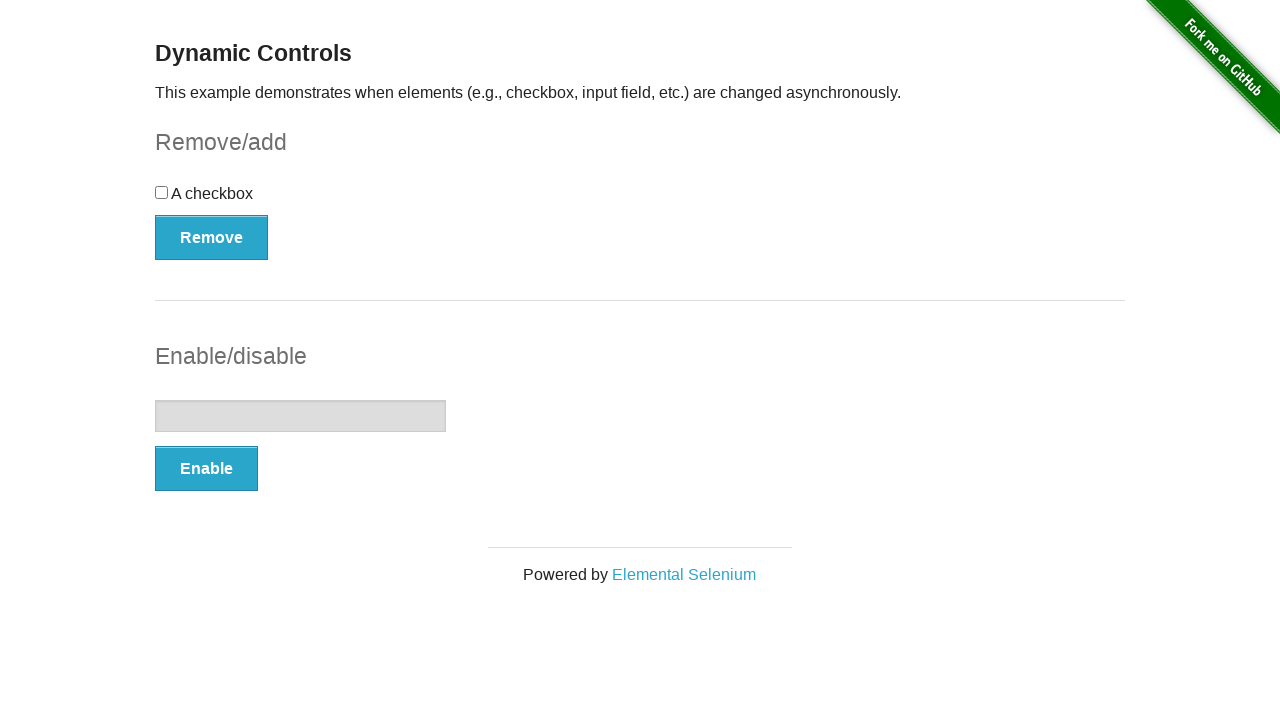

Verified input field is initially disabled
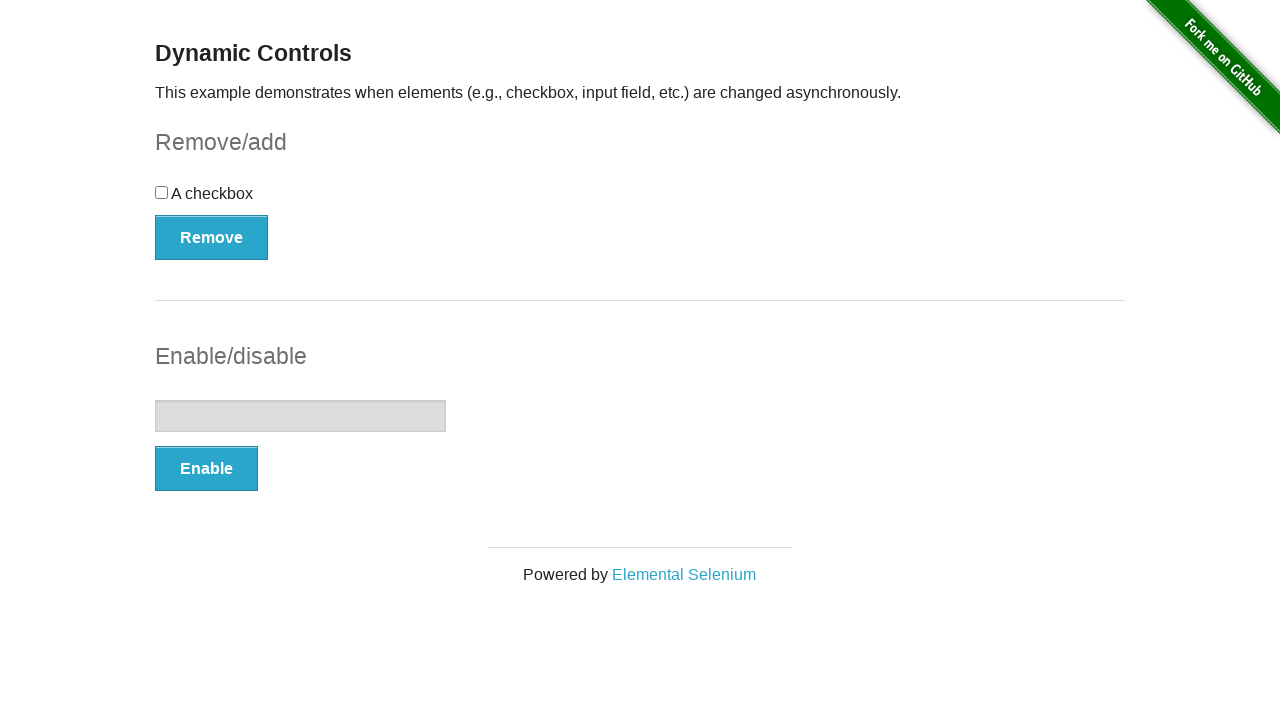

Clicked the enable button at (206, 469) on xpath=//*[@id='input-example']/button
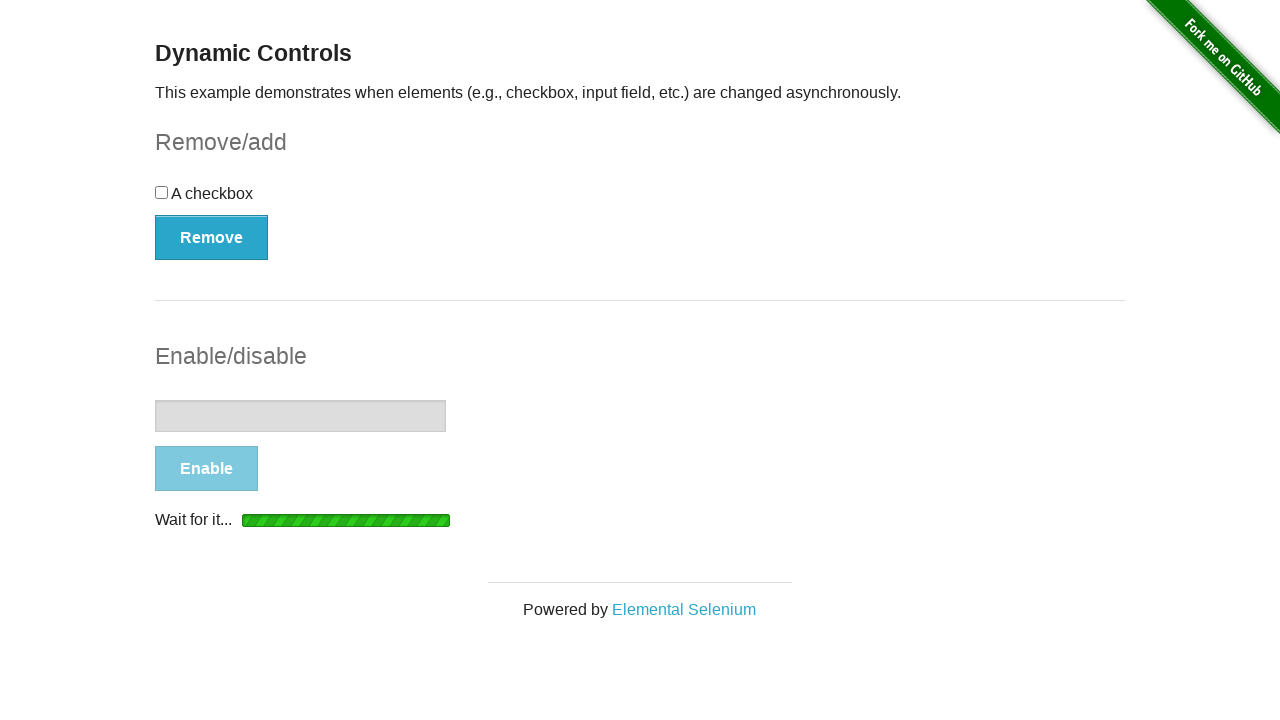

Waited for success message to appear
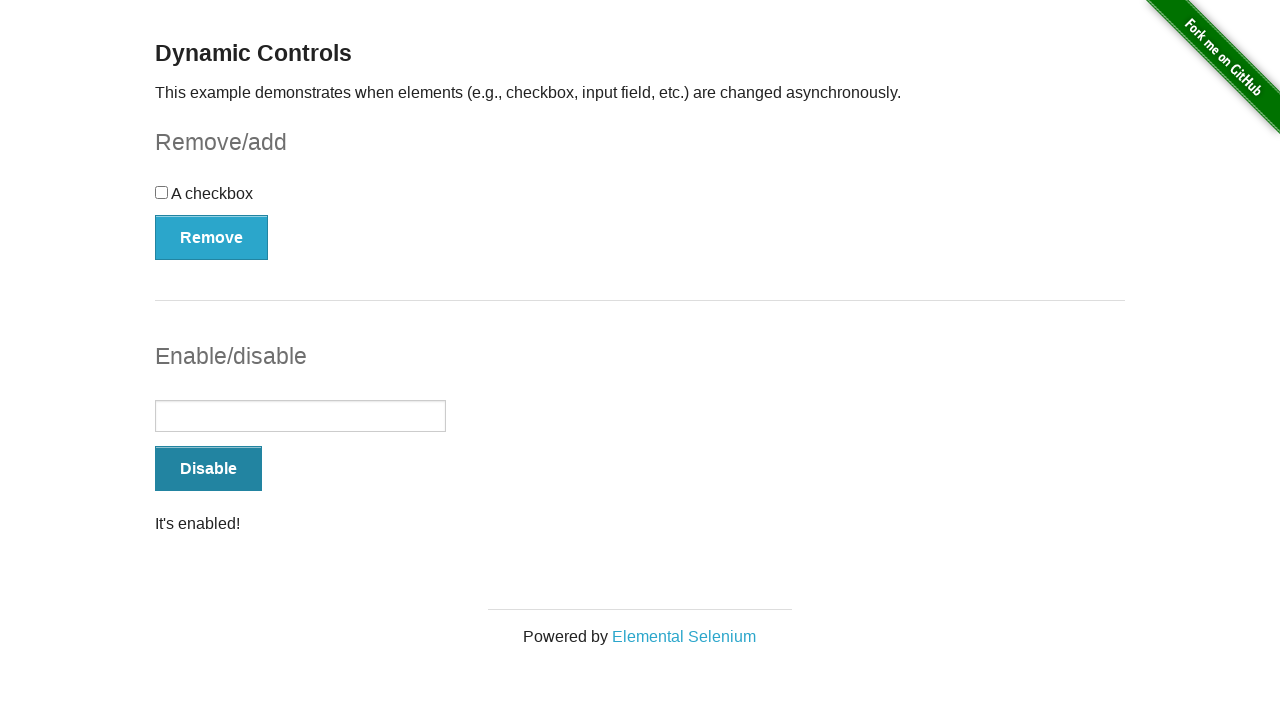

Located the success message element
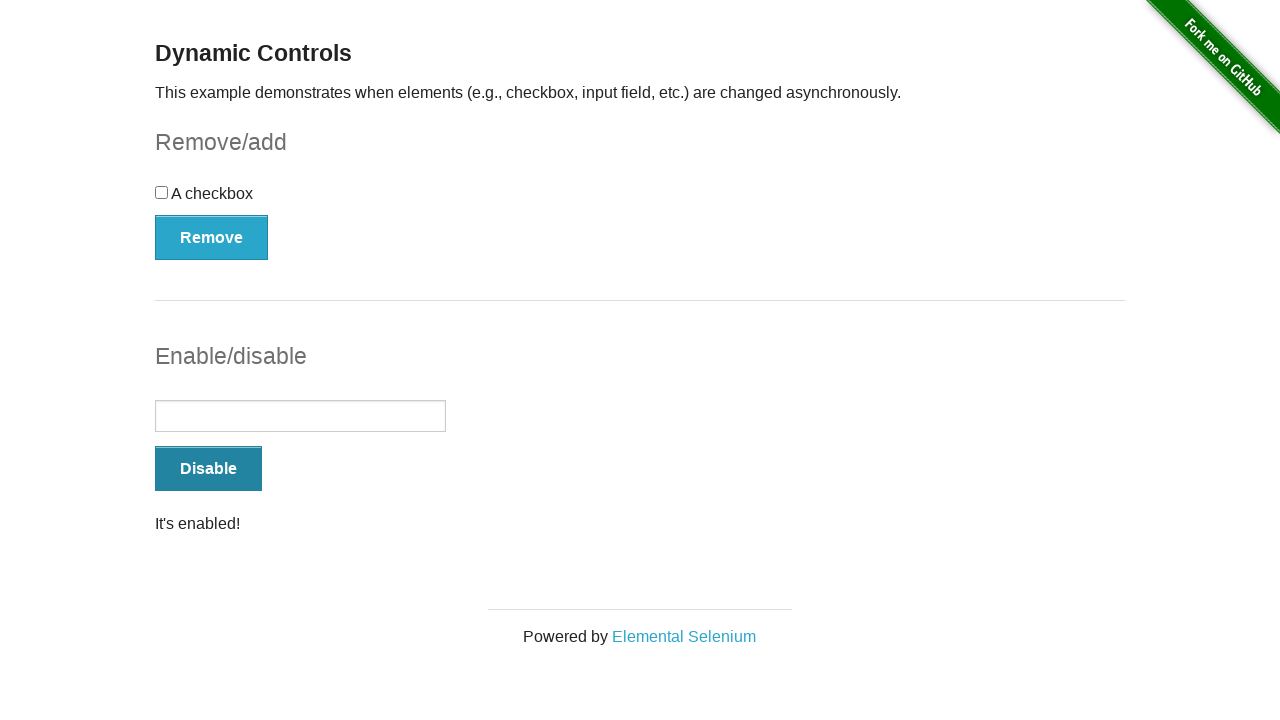

Verified message text is 'It's enabled!'
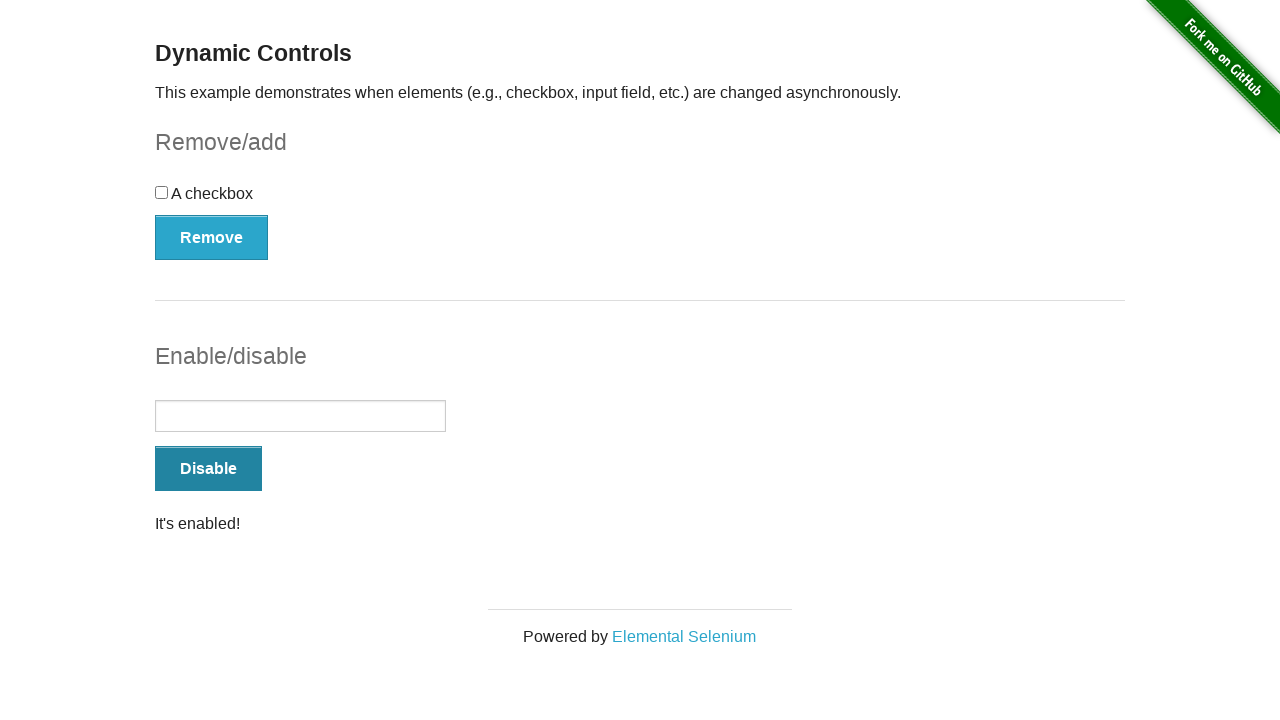

Verified input field is now enabled
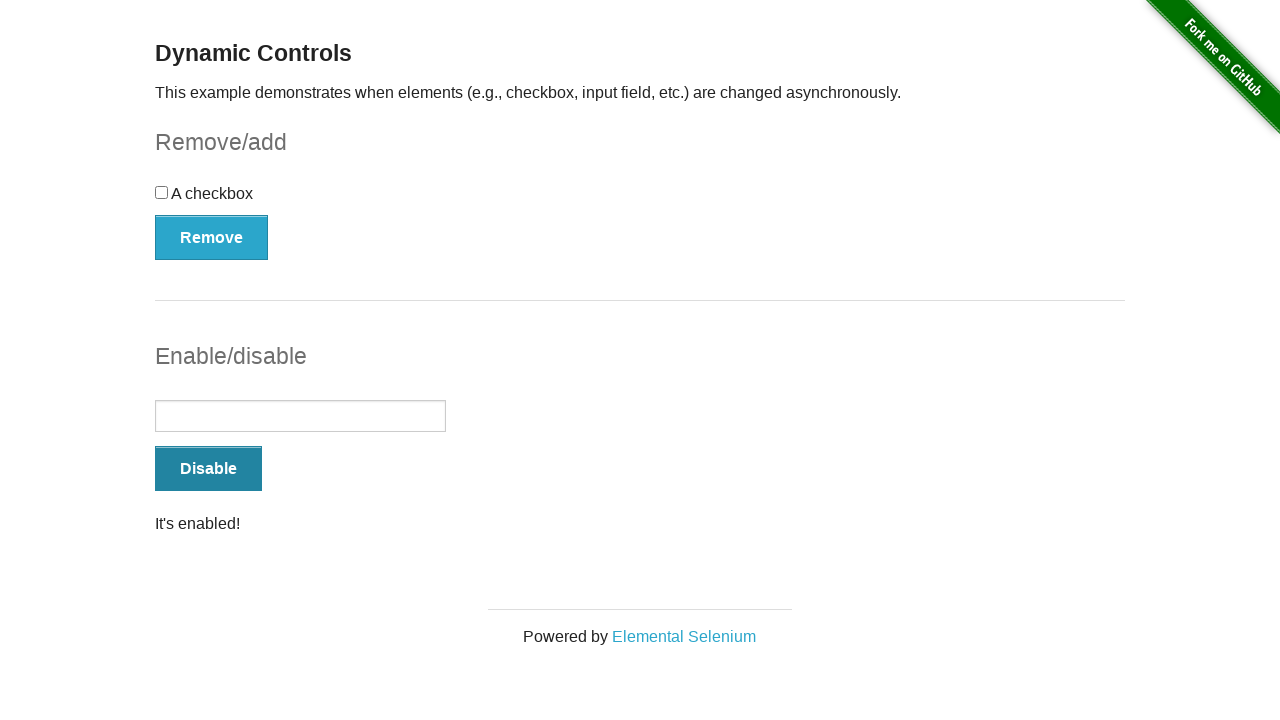

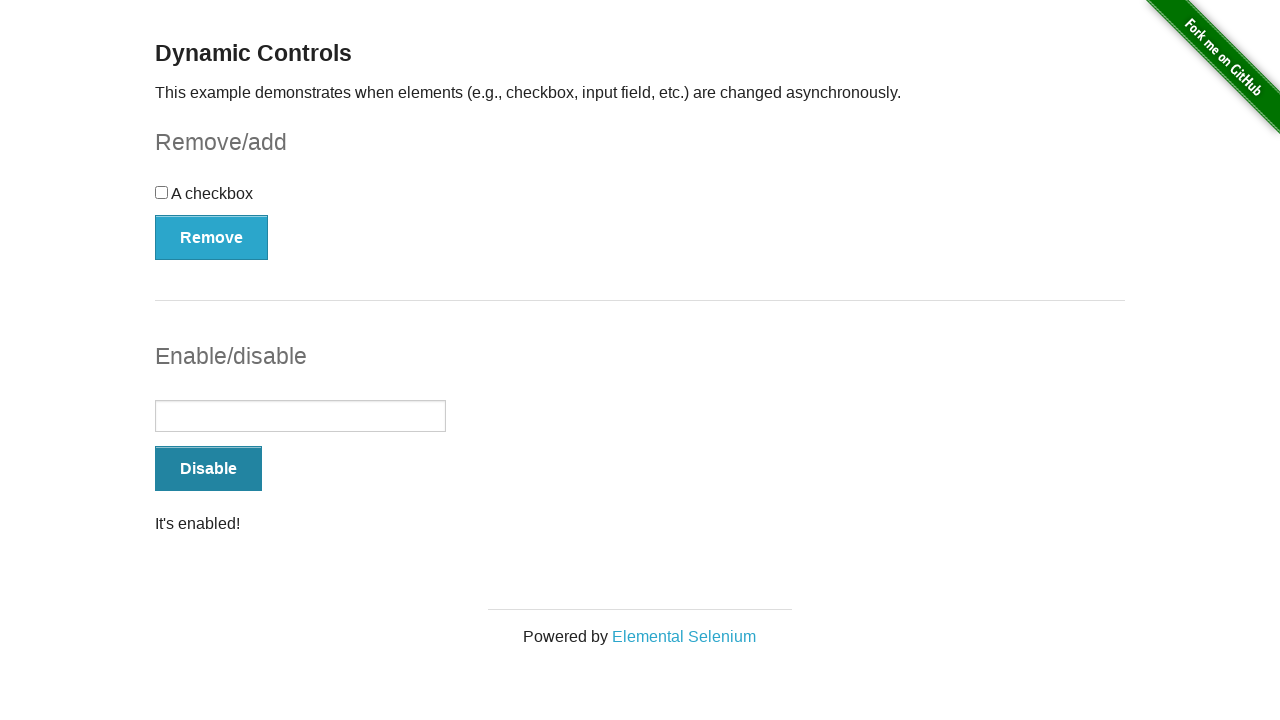